Tests a practice form by filling in the first name field, selecting a hobbies checkbox, and submitting the form

Starting URL: https://demoqa.com/automation-practice-form

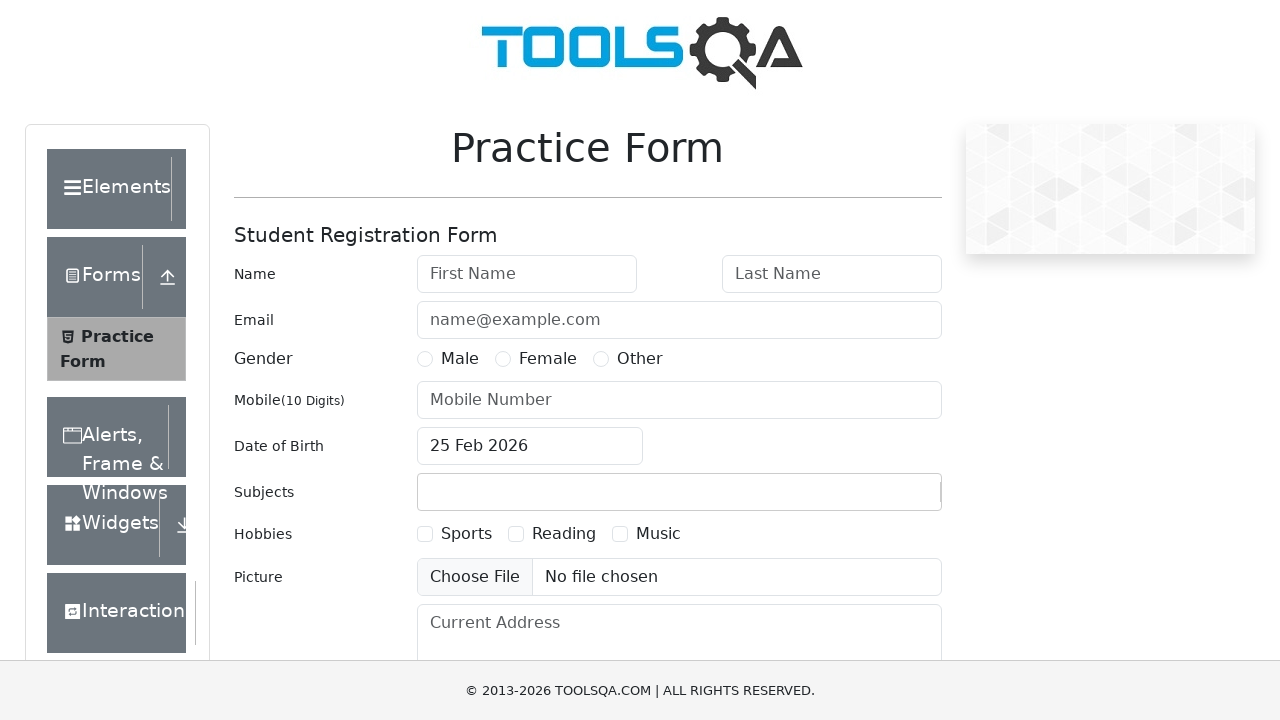

Filled first name field with 'testName' on #firstName
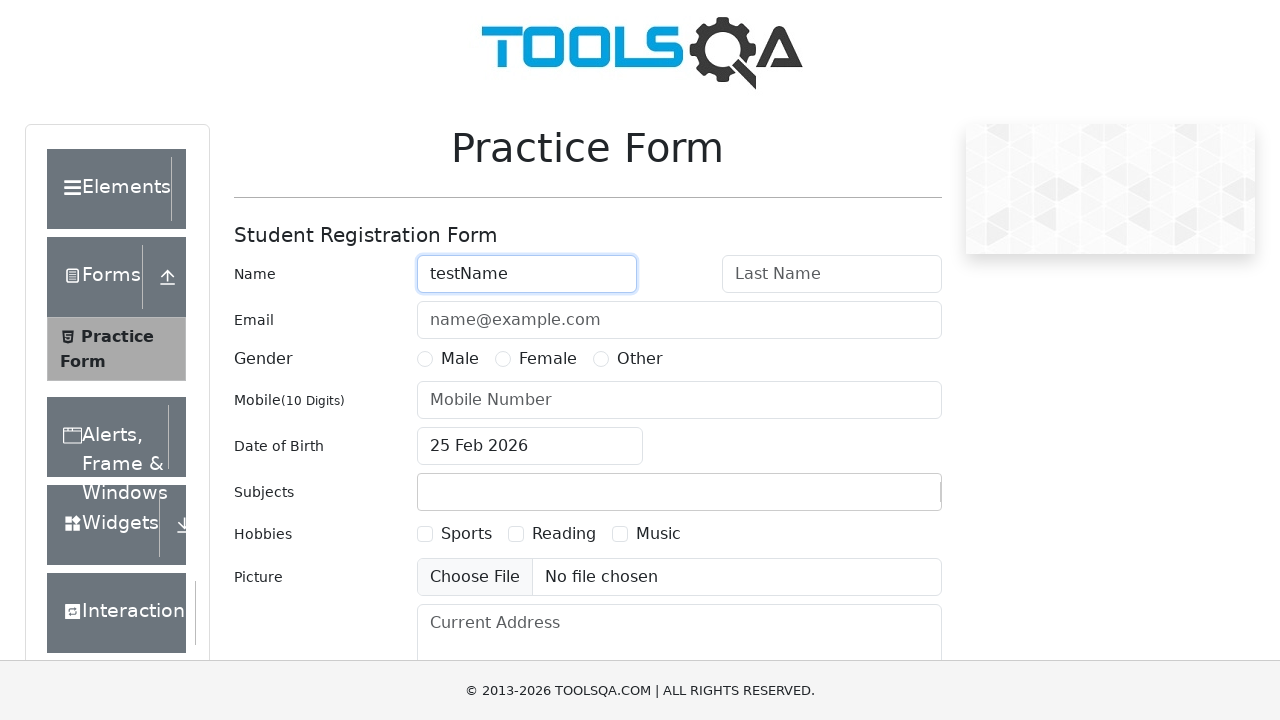

Scrolled hobbies checkbox into view
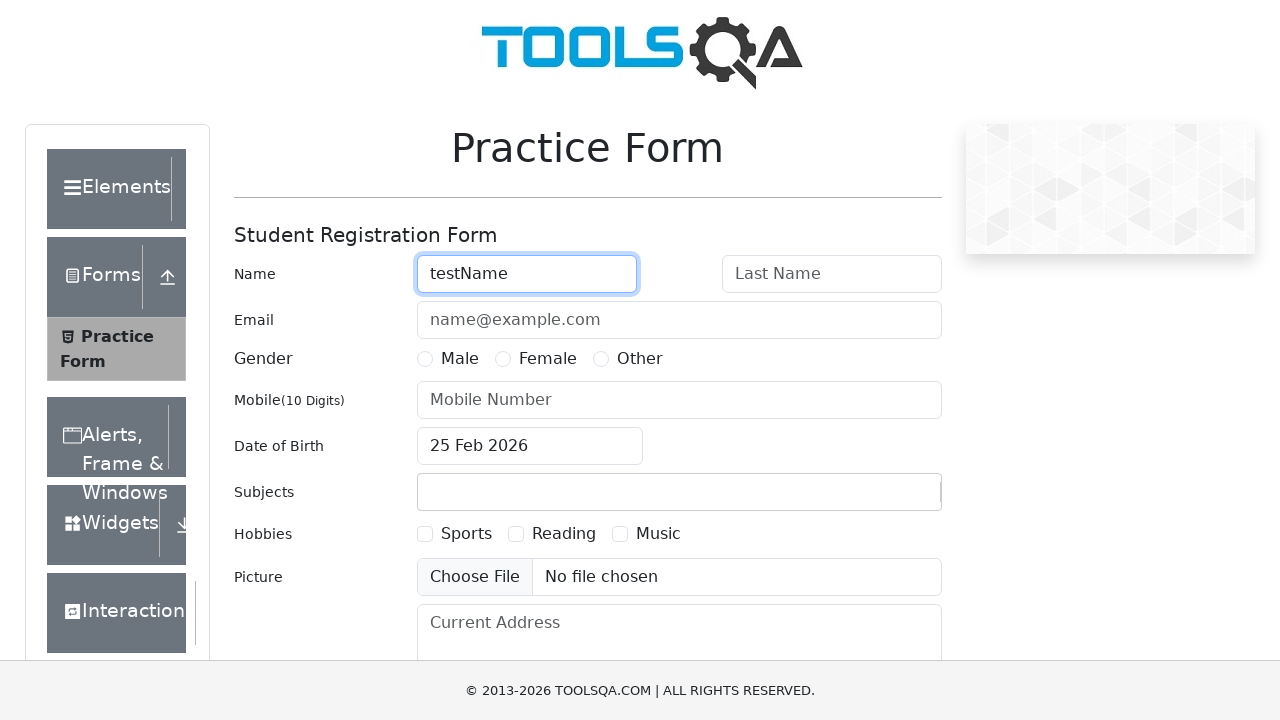

Clicked hobbies checkbox to select it at (466, 534) on xpath=//*[@id='hobbiesWrapper']/div[2]/div[1]/label
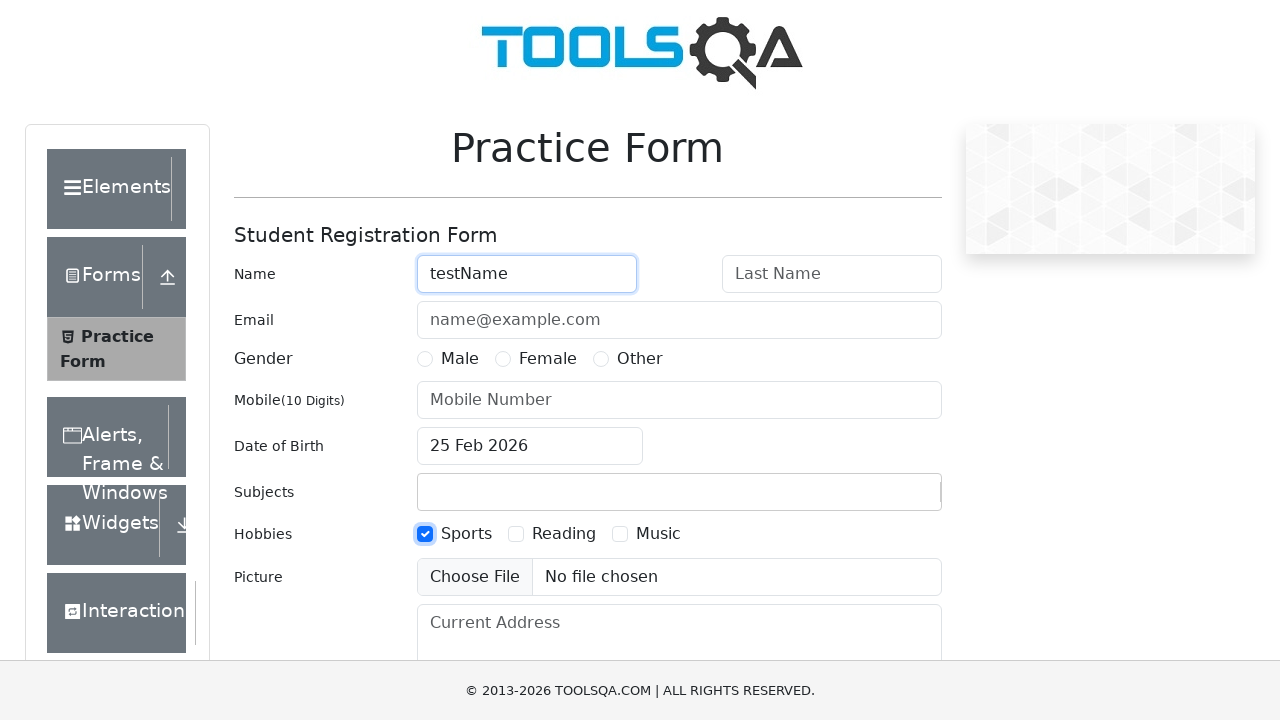

Clicked submit button to submit the form at (885, 499) on button[type='submit']
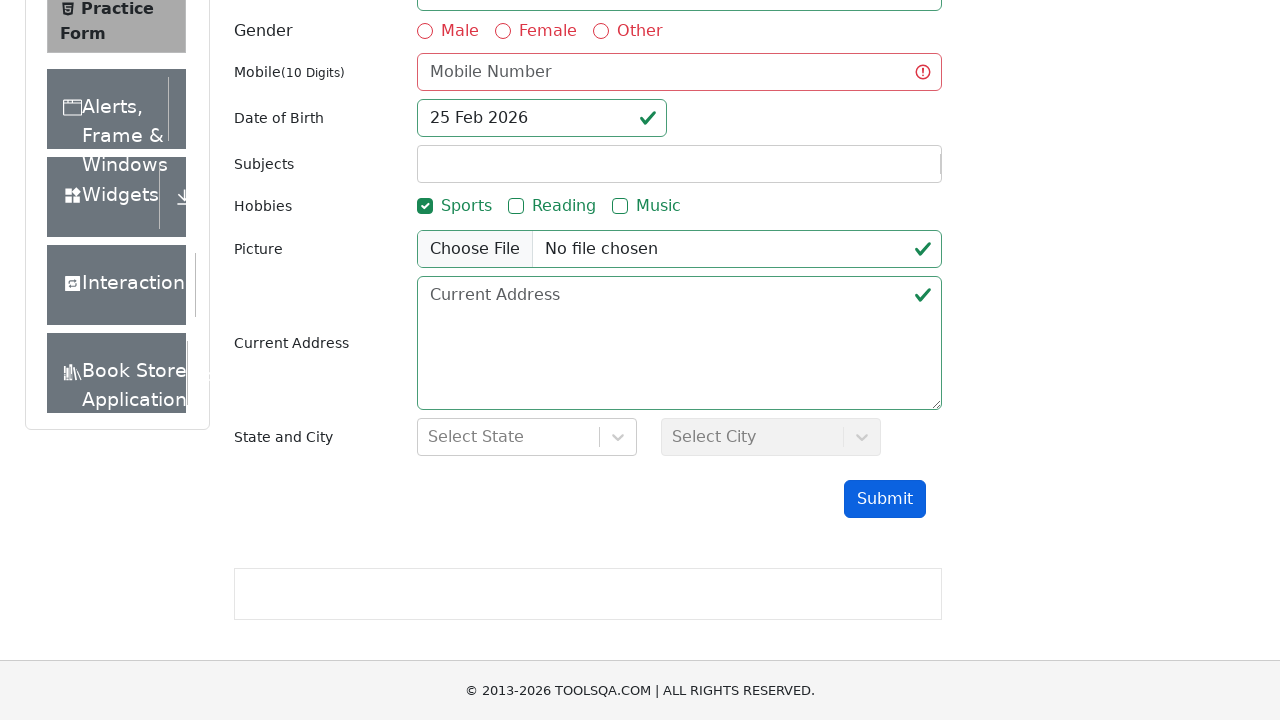

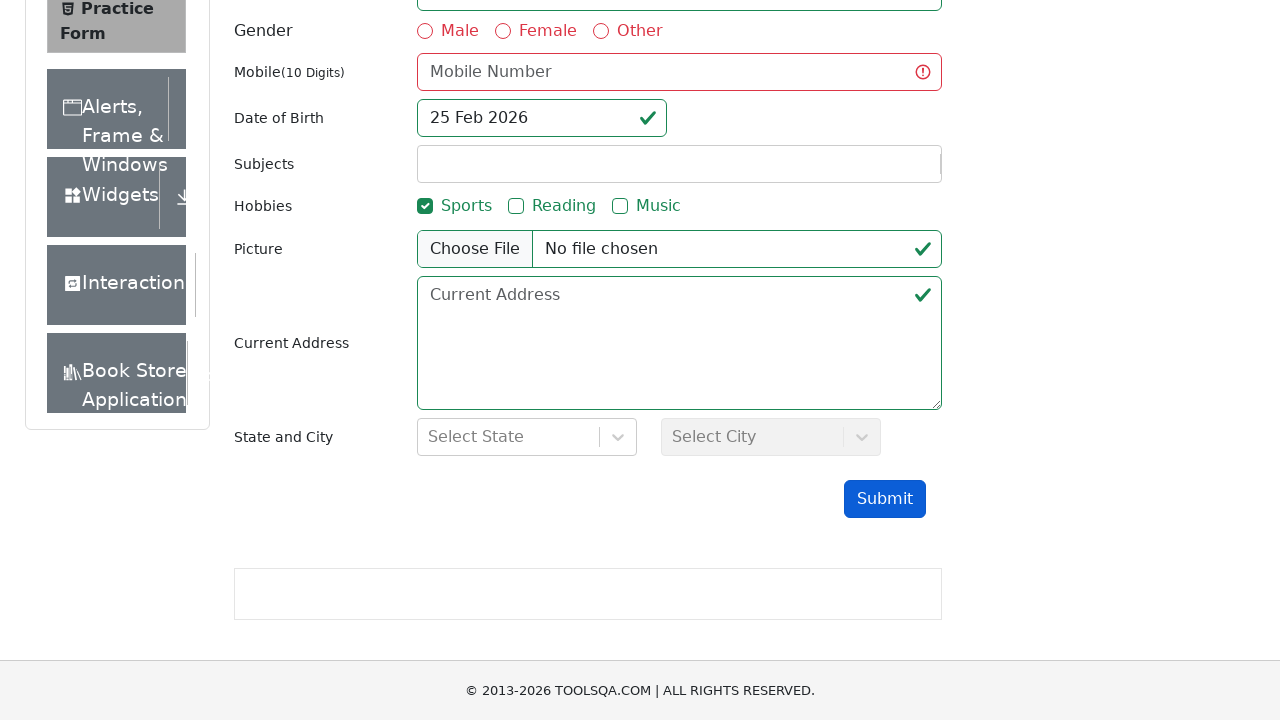